Verifies that the homepage title matches the expected value

Starting URL: https://opensource-demo.orangehrmlive.com

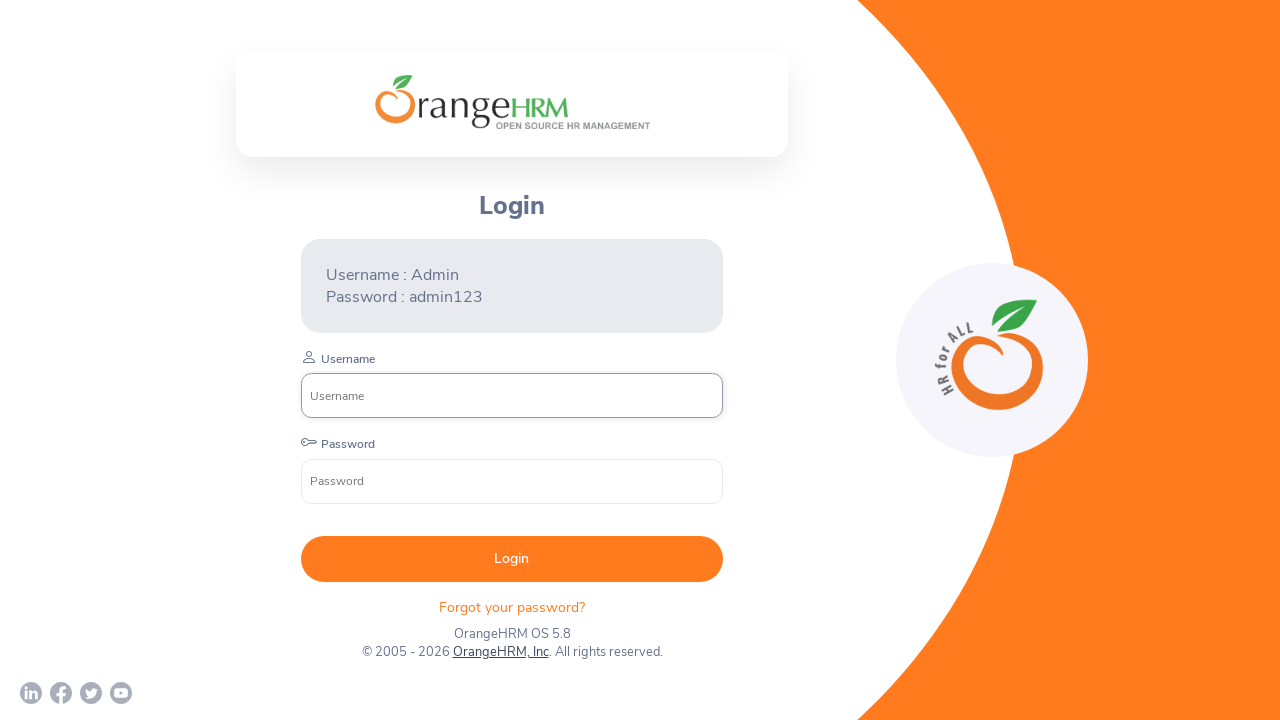

Retrieved page title
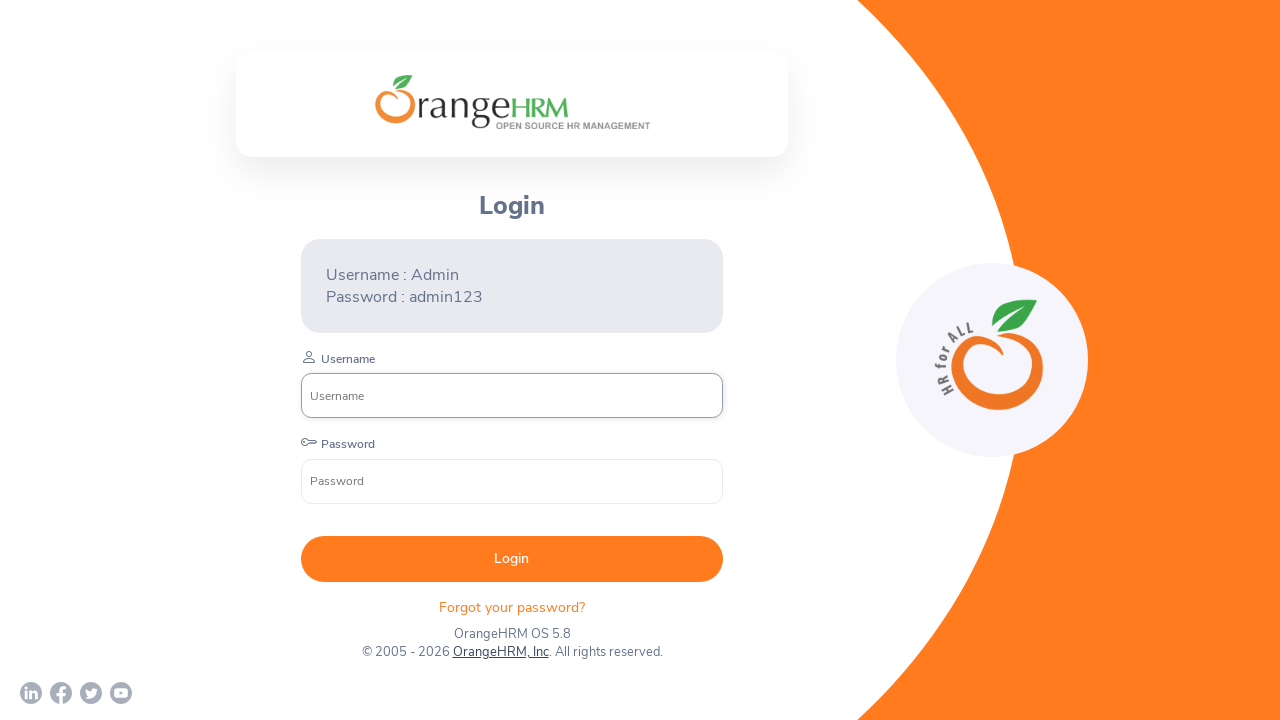

Verified homepage title matches expected value 'OrangeHRM'
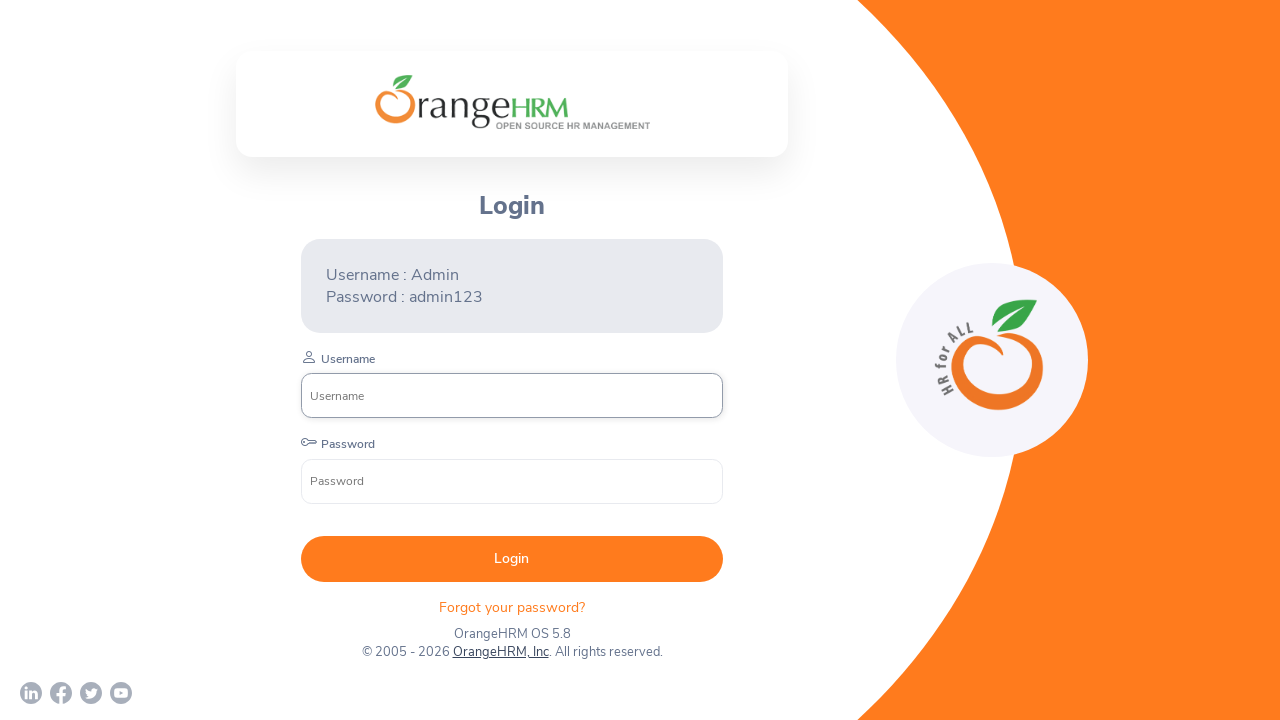

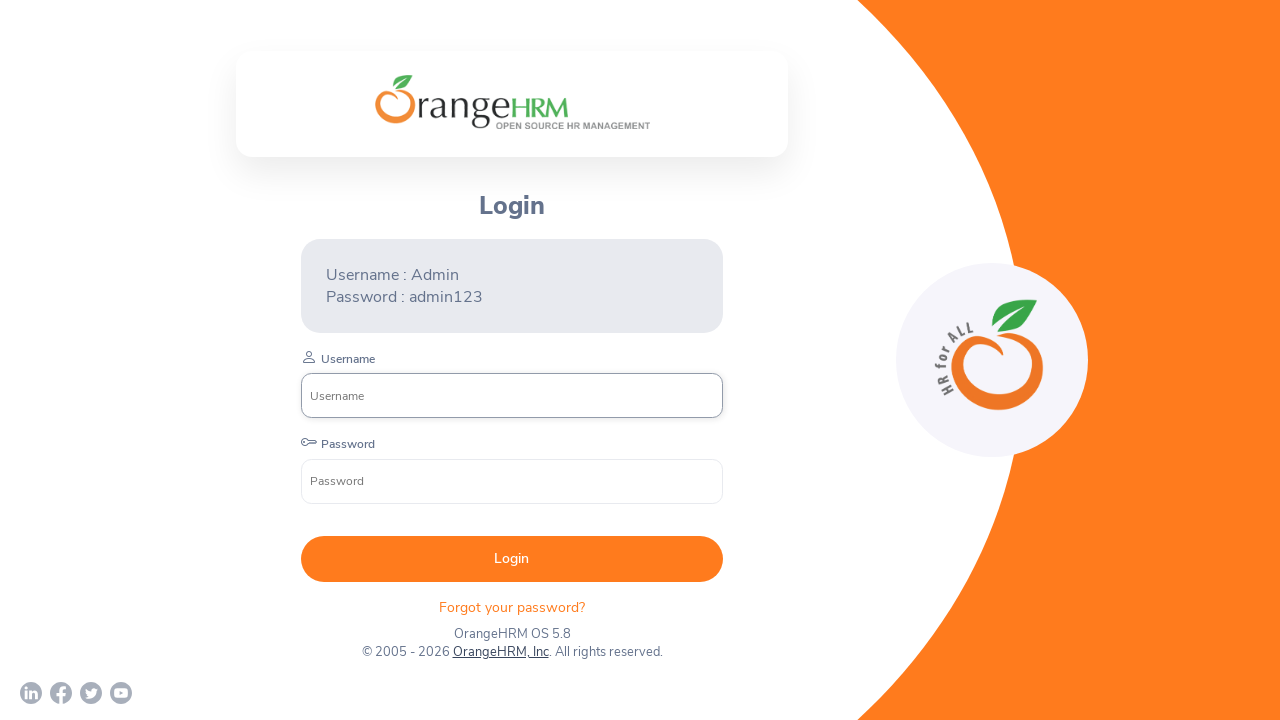